Solves a mathematical captcha by calculating a function from a displayed value, entering the result, and submitting the form with checkbox and radio button selections

Starting URL: https://suninjuly.github.io/math.html

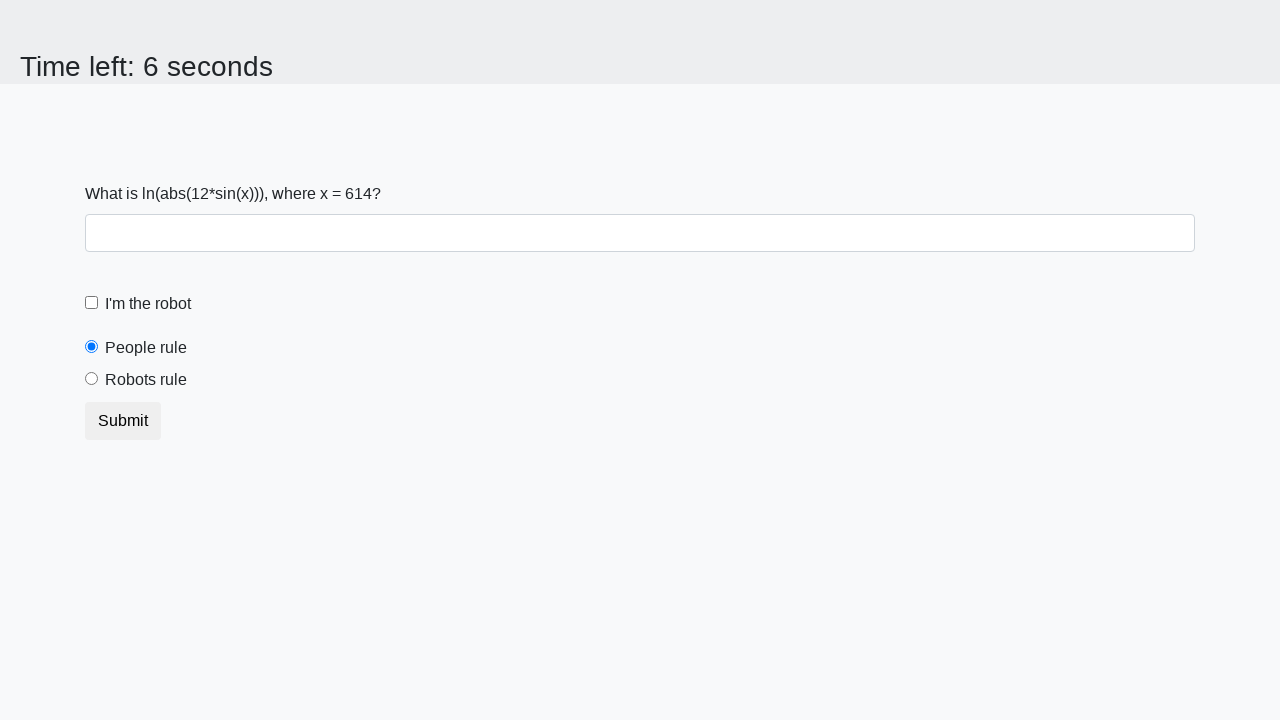

Located the input value element
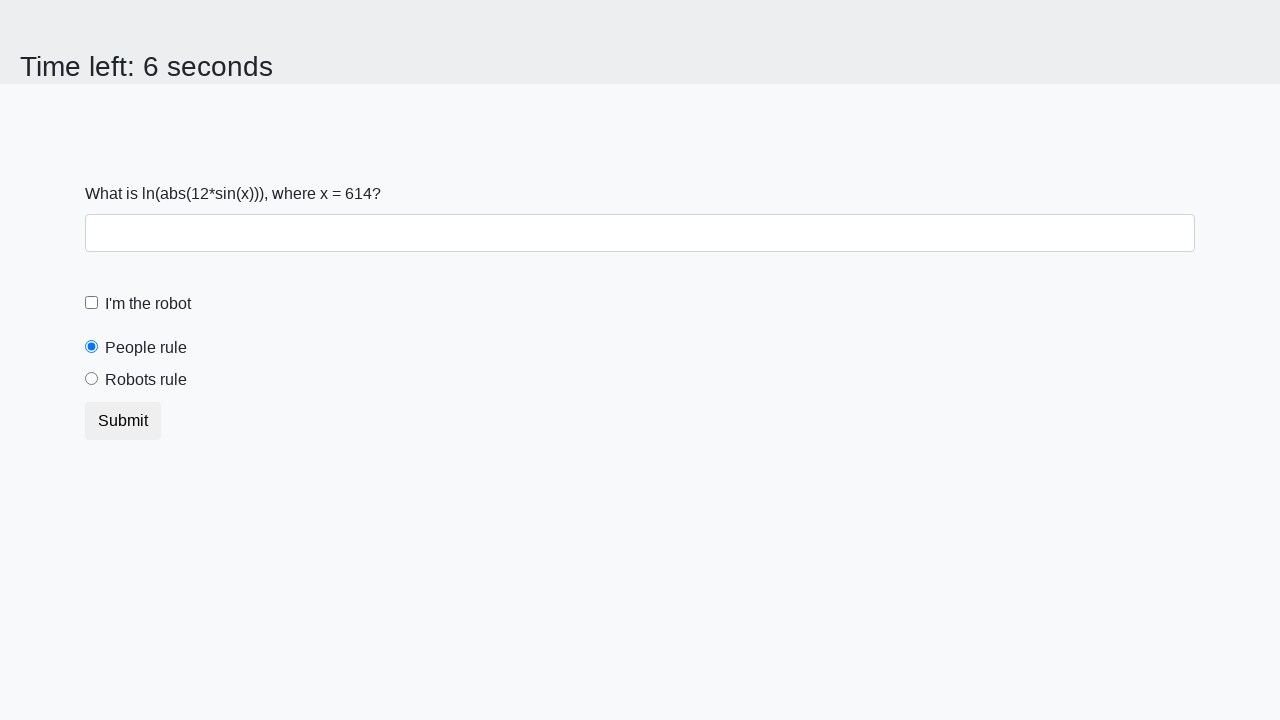

Retrieved the x value from the page
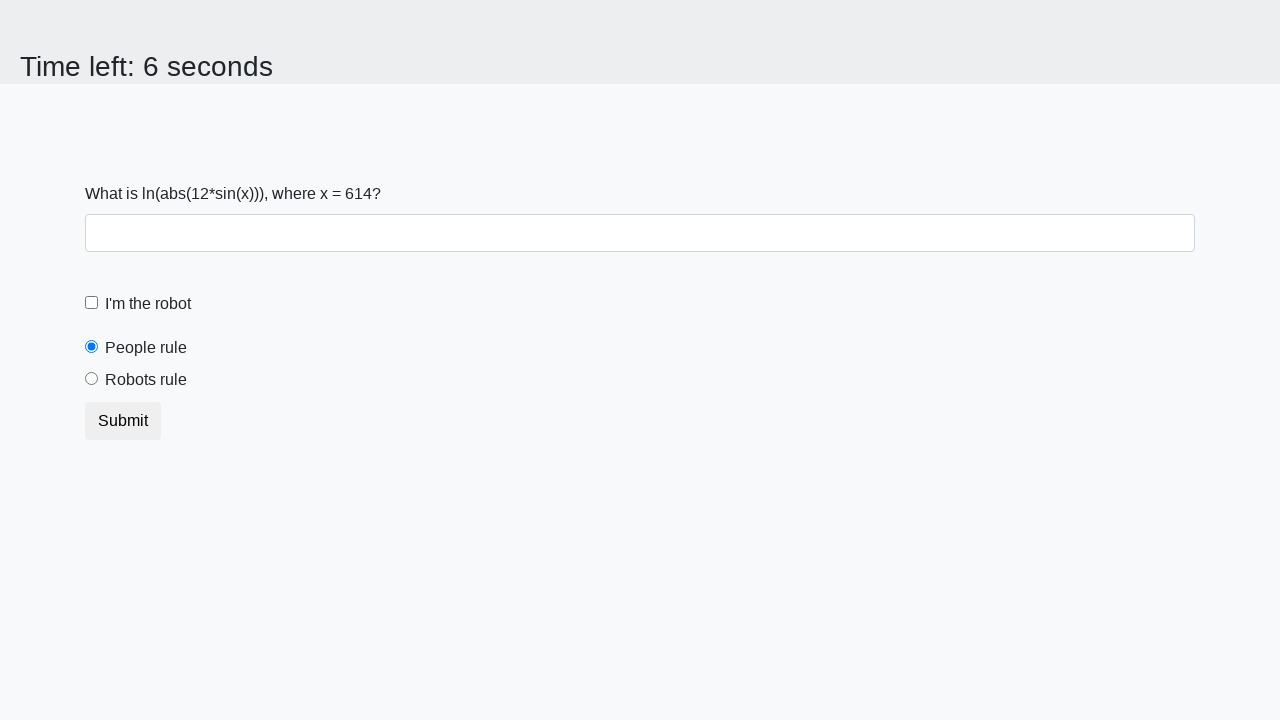

Calculated the result: 2.4683692797289067
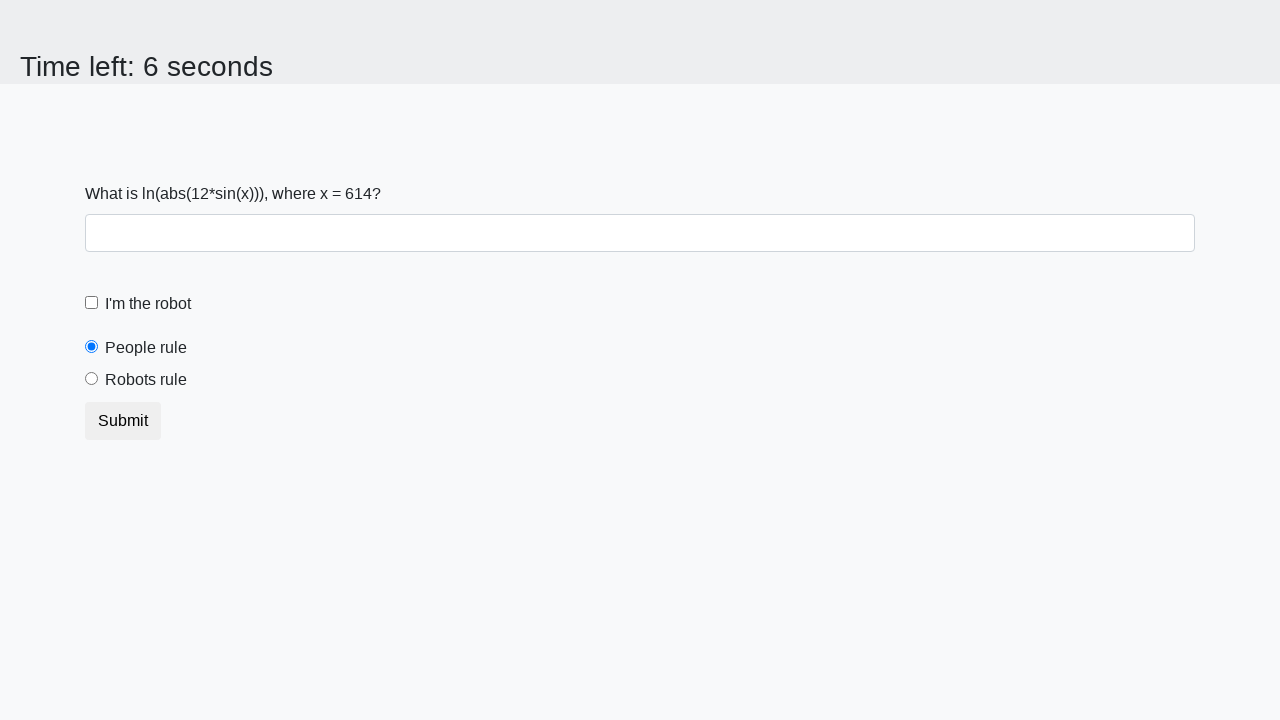

Entered the calculated answer in the answer field on #answer
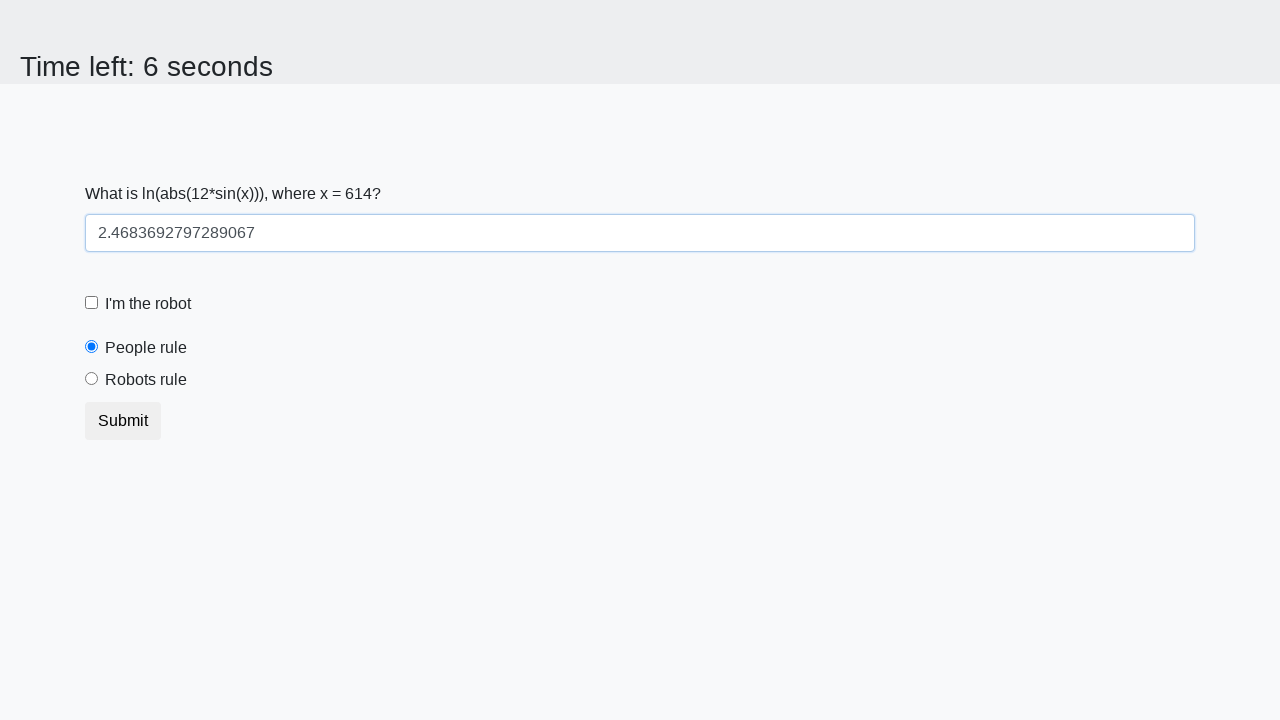

Checked the 'I'm the robot' checkbox at (92, 303) on #robotCheckbox
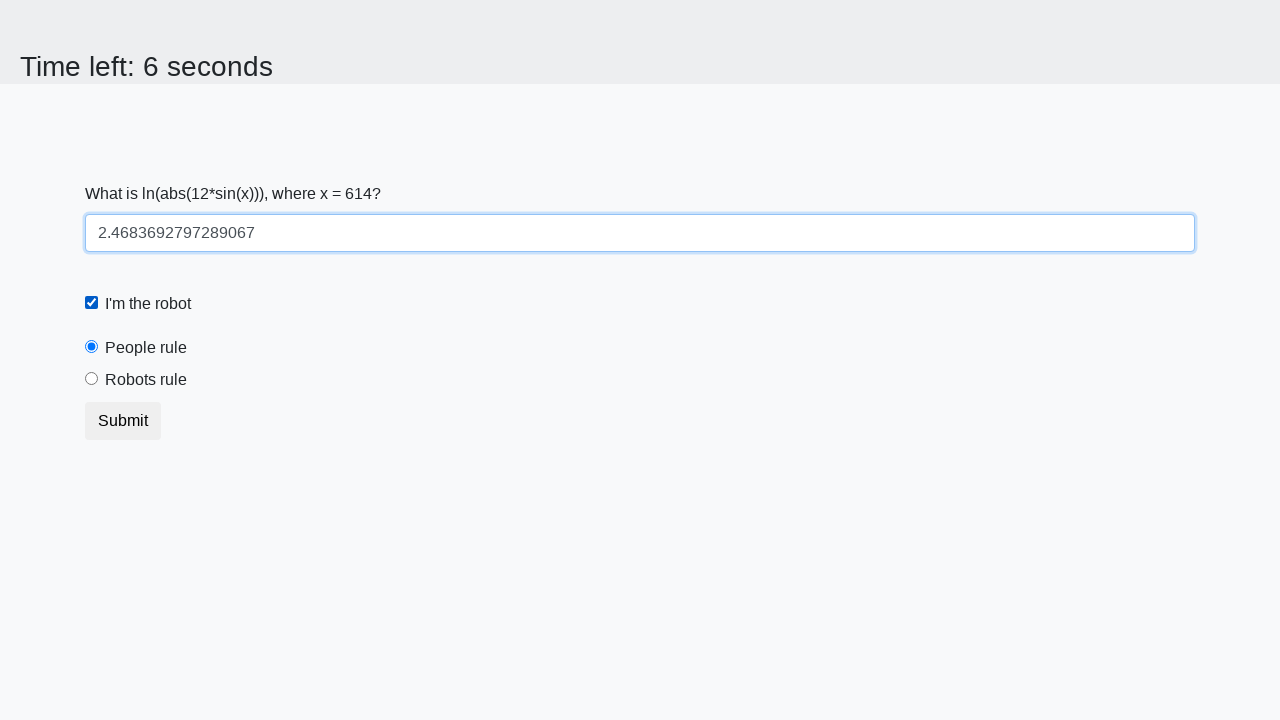

Selected the 'Robots rule!' radio button at (92, 379) on #robotsRule
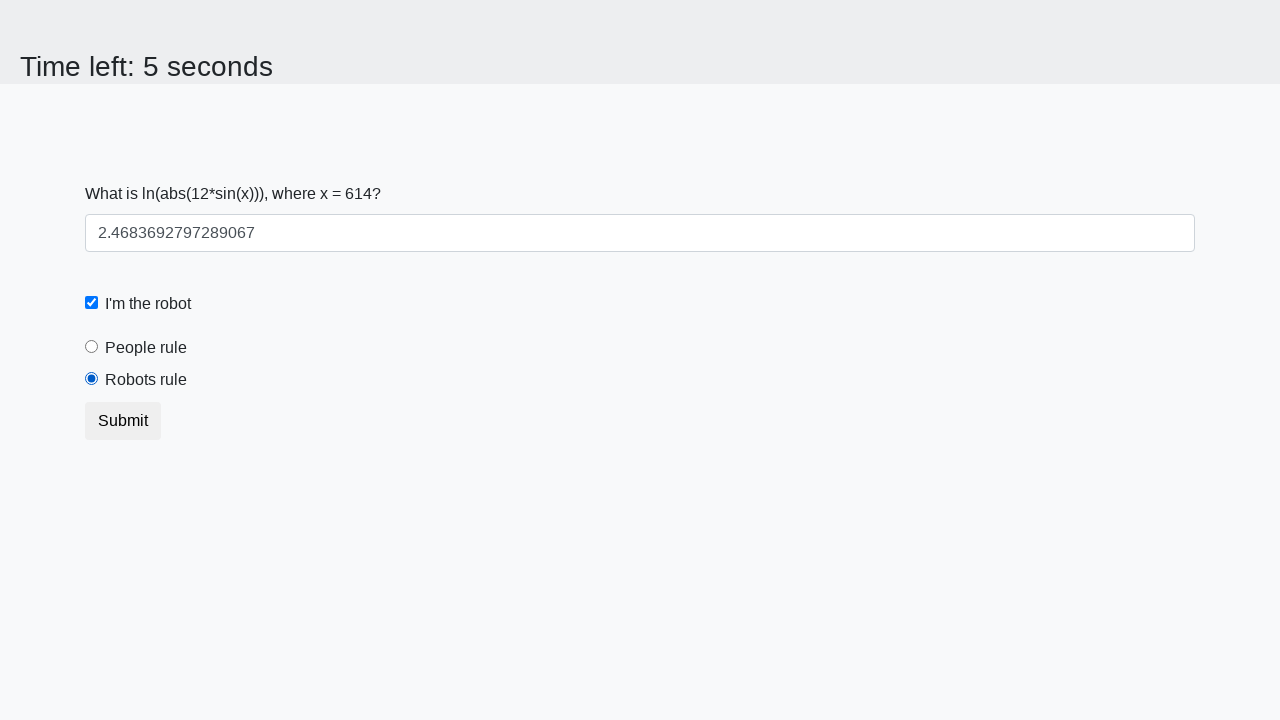

Clicked the submit button at (123, 421) on button.btn
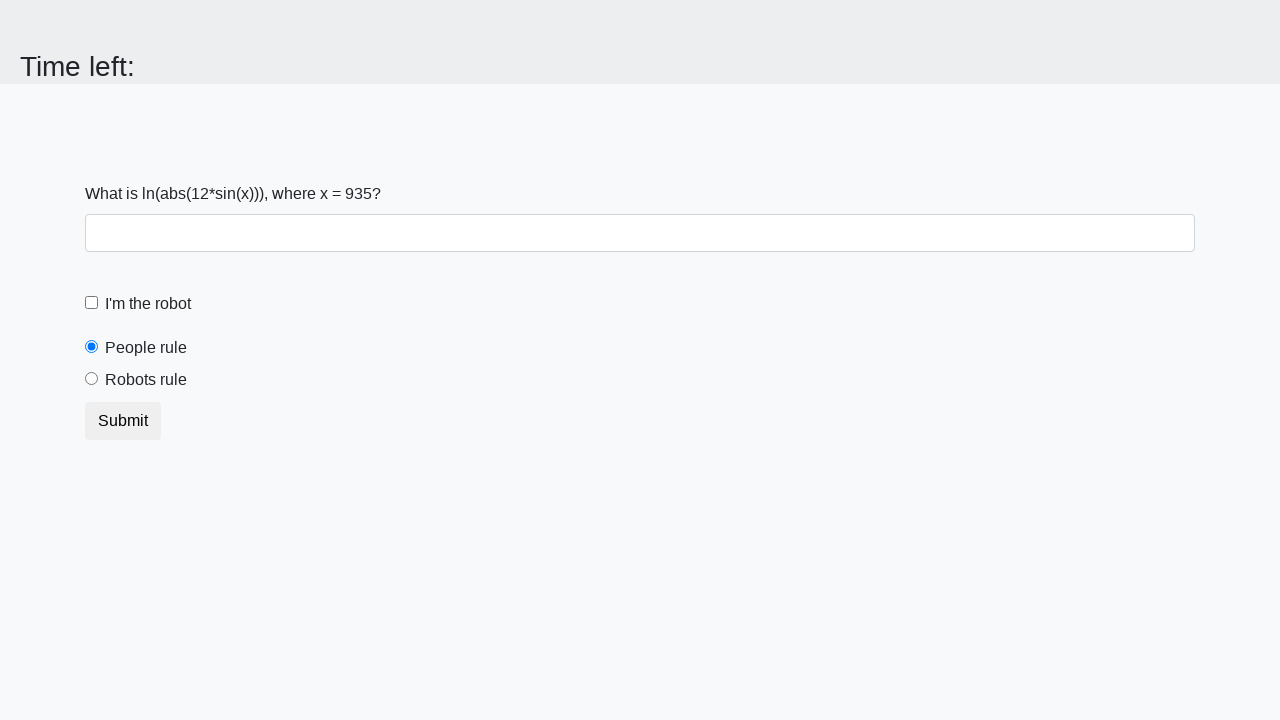

Waited for the form submission result
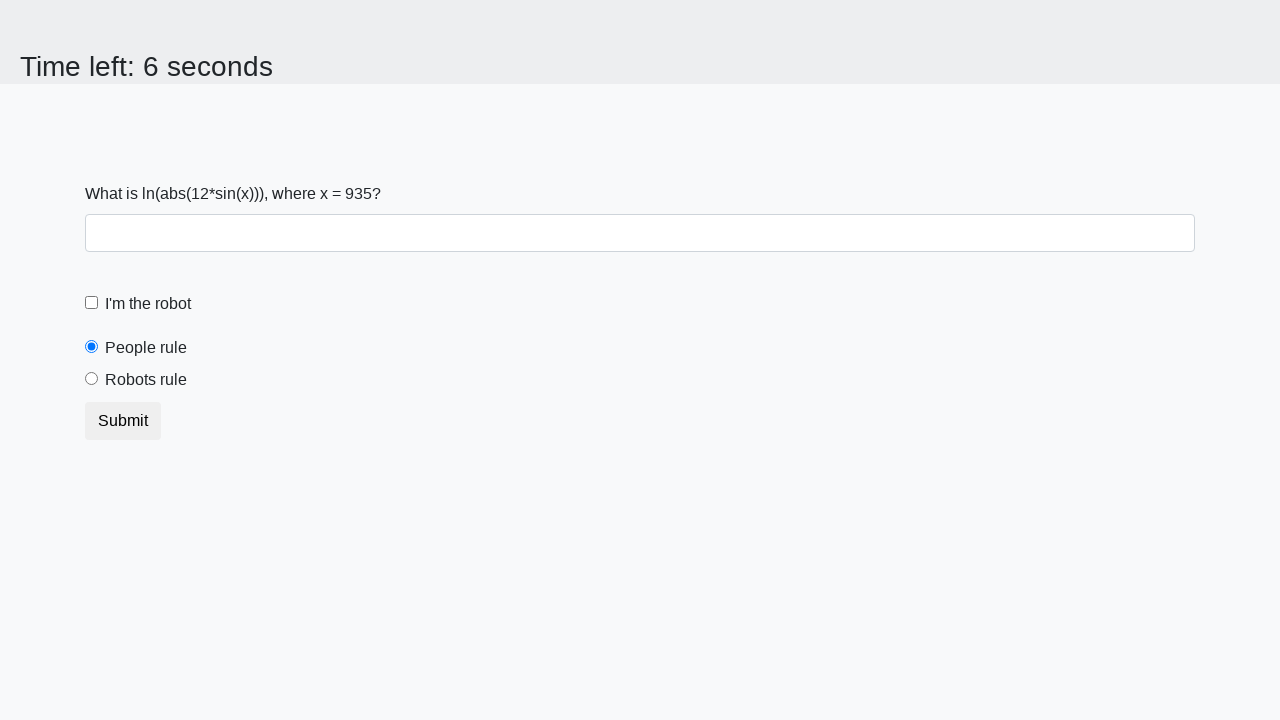

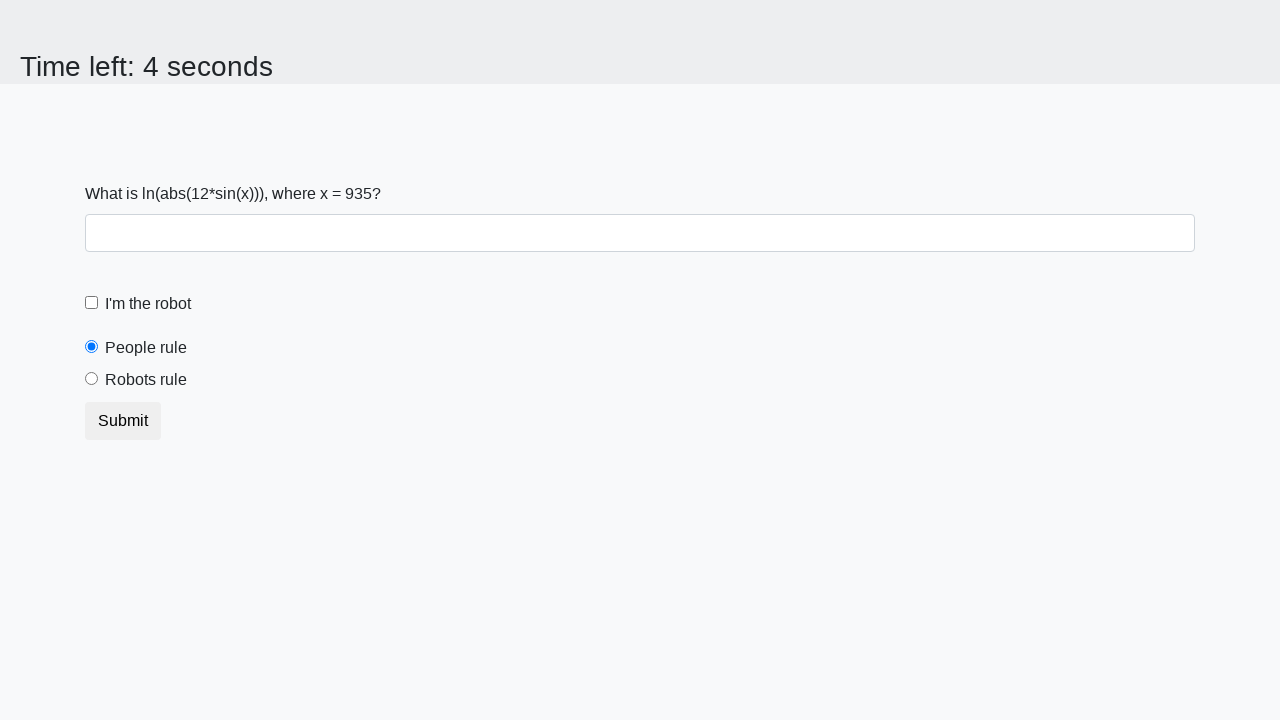